Tests adding a product (Cucumber) to the shopping cart on an e-commerce practice site by finding the product in the list and clicking its ADD TO CART button

Starting URL: https://rahulshettyacademy.com/seleniumPractise/

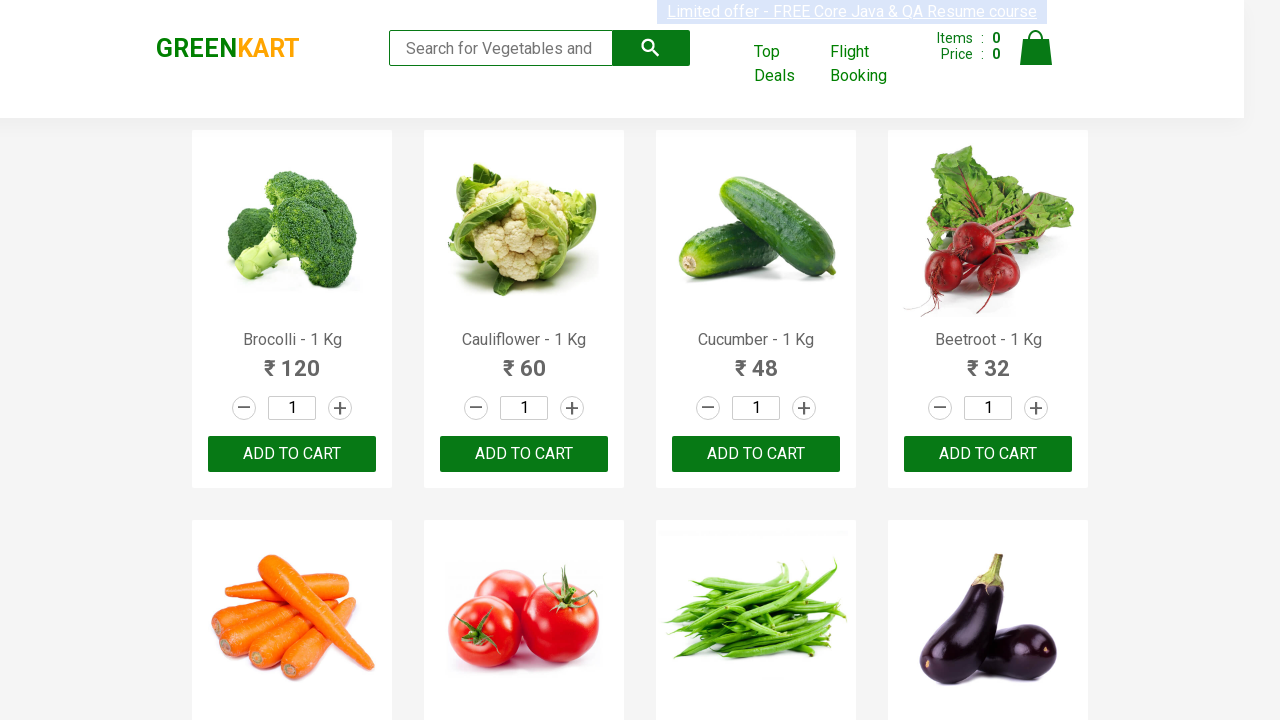

Waited for product list to load
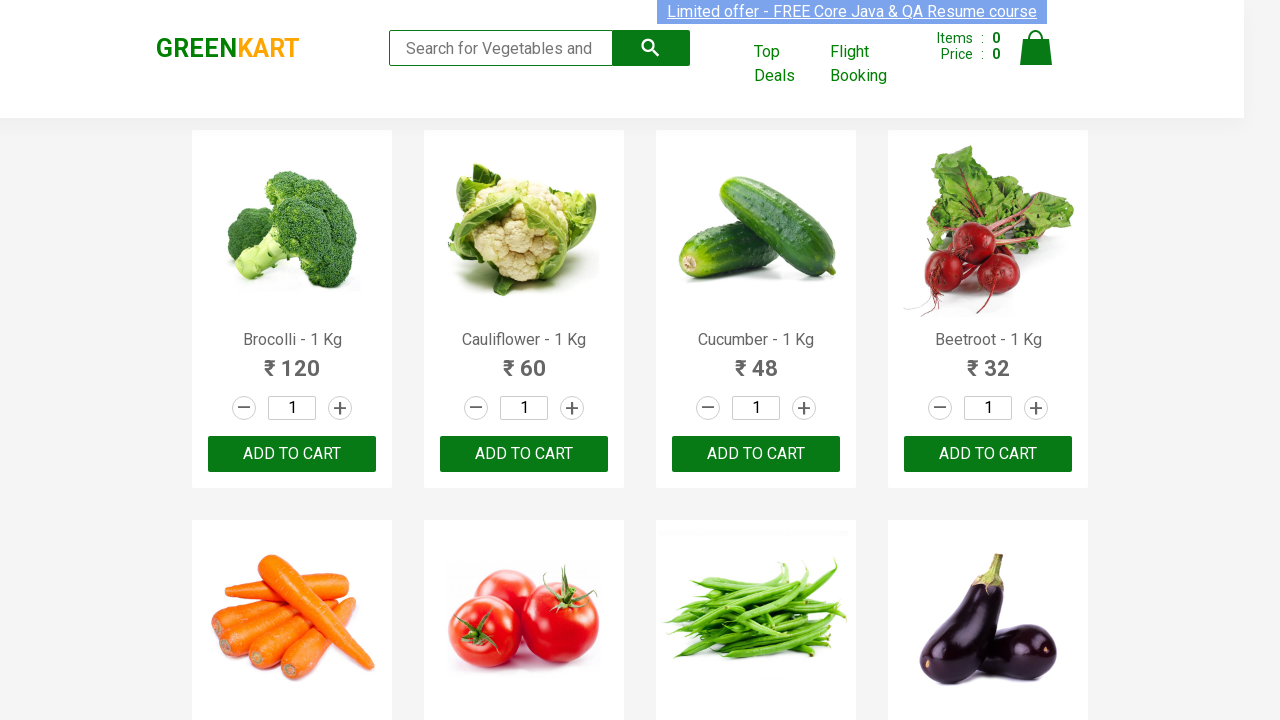

Retrieved all product name elements
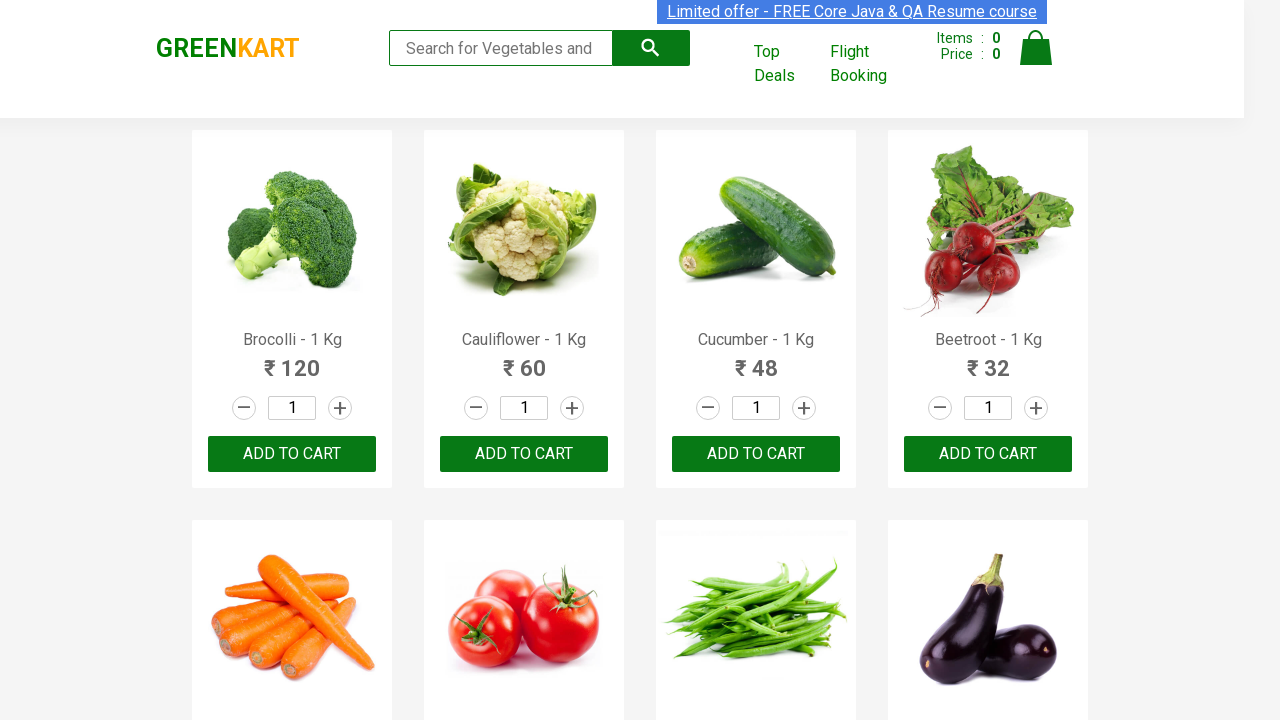

Checked product 1: Brocolli - 1 Kg
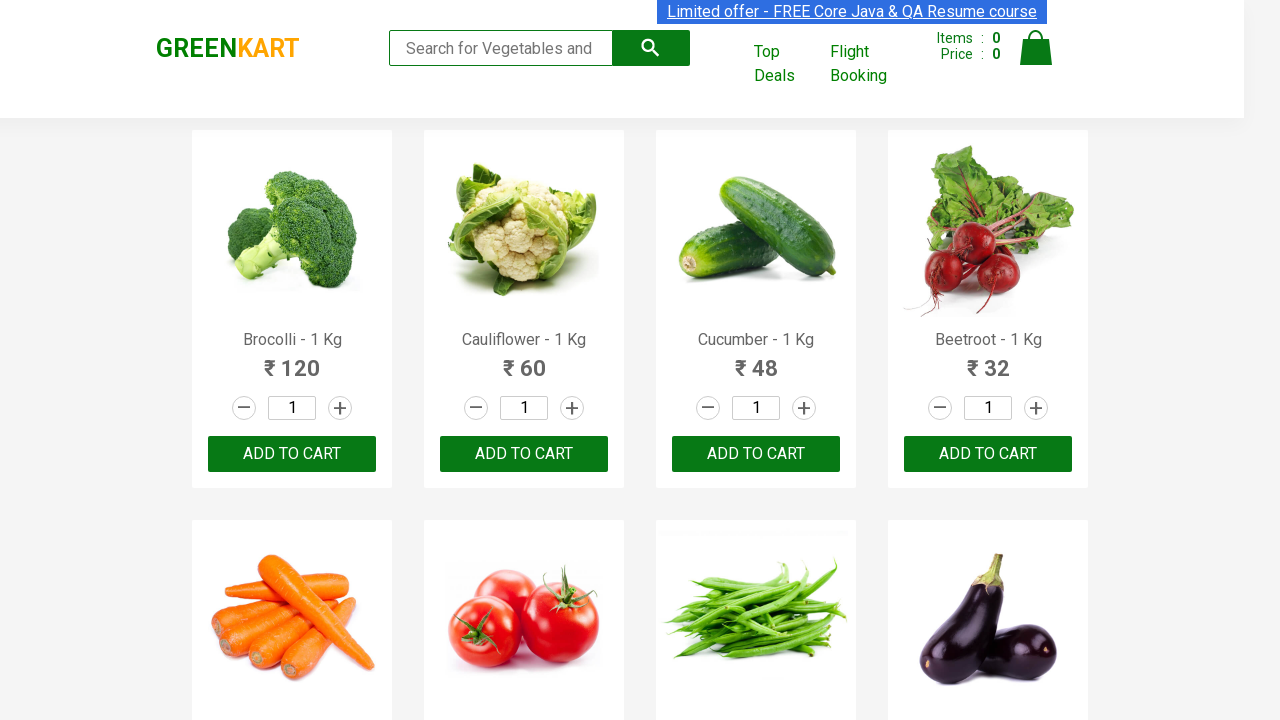

Checked product 2: Cauliflower - 1 Kg
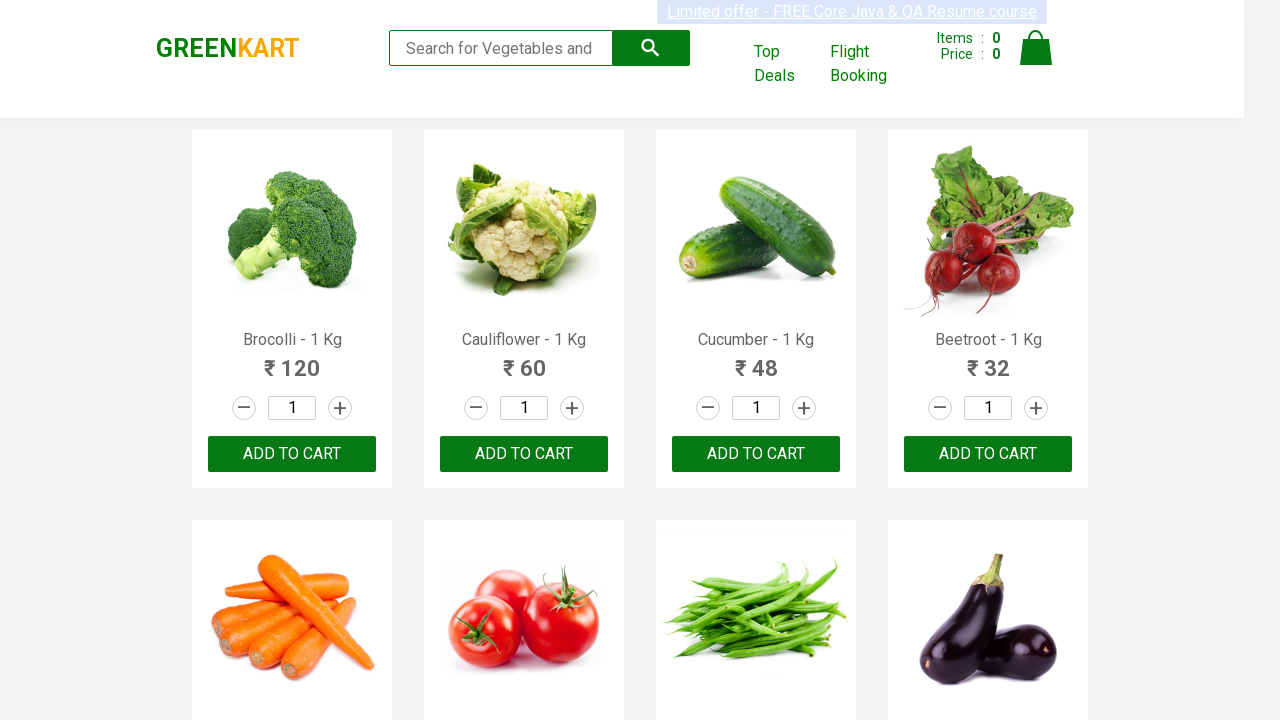

Checked product 3: Cucumber - 1 Kg
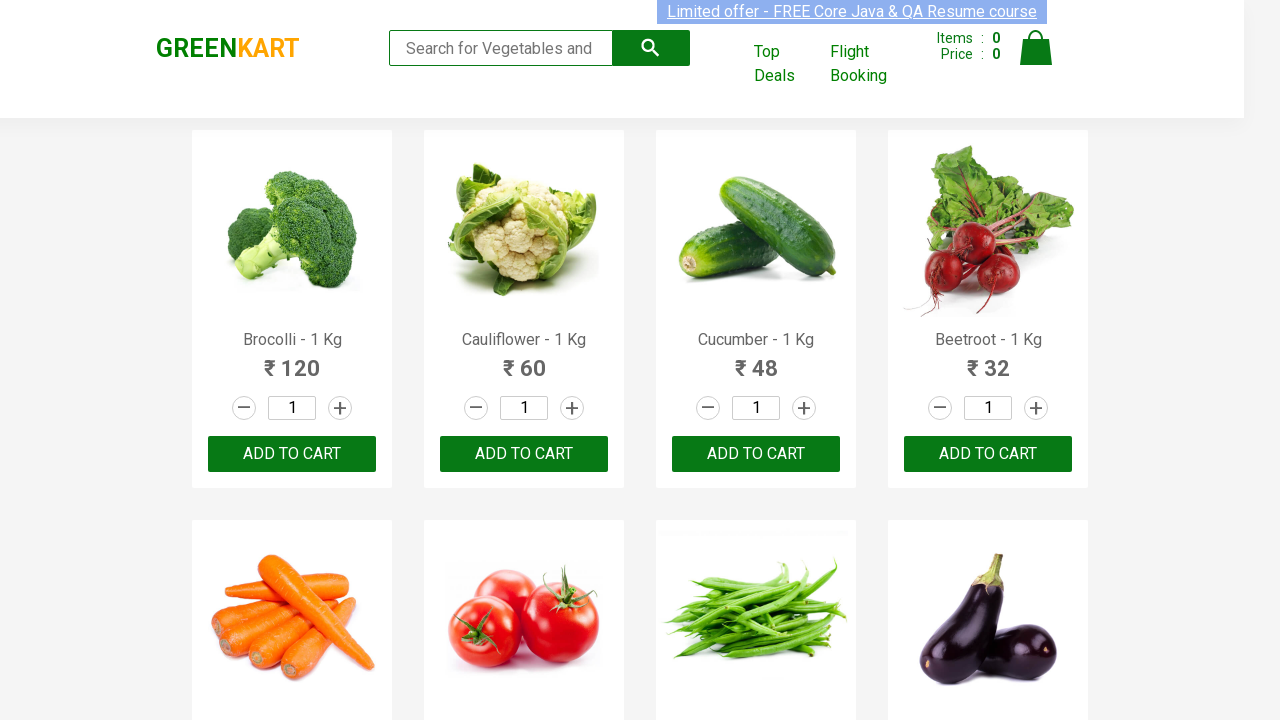

Clicked ADD TO CART button for Cucumber product at (756, 454) on xpath=//button[text()='ADD TO CART'] >> nth=2
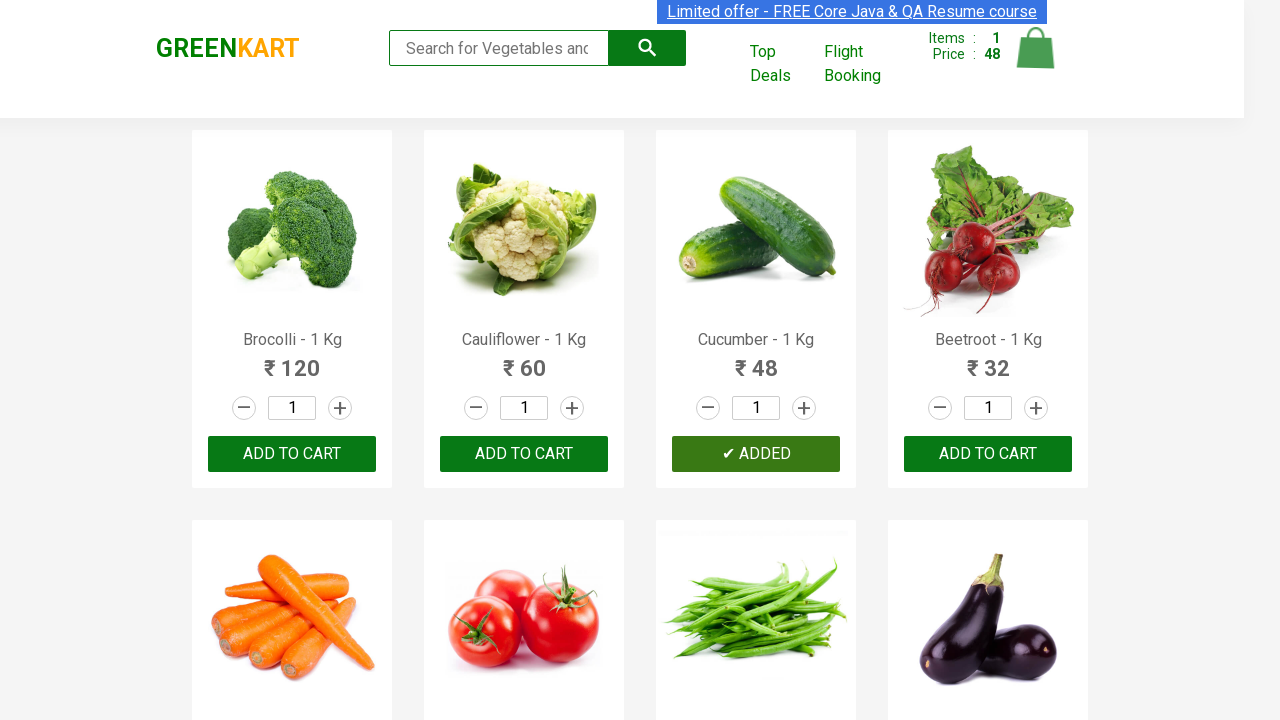

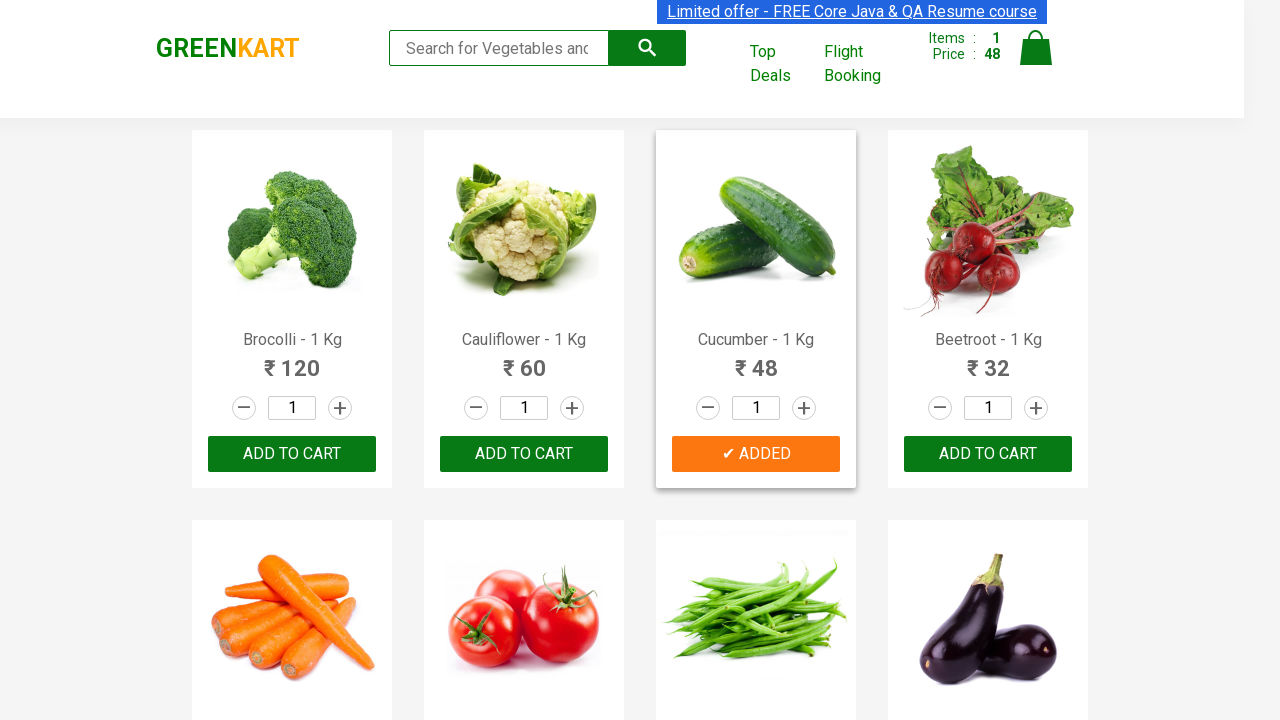